Tests iframe handling by switching to an iframe and verifying content inside it

Starting URL: https://demoqa.com/frames

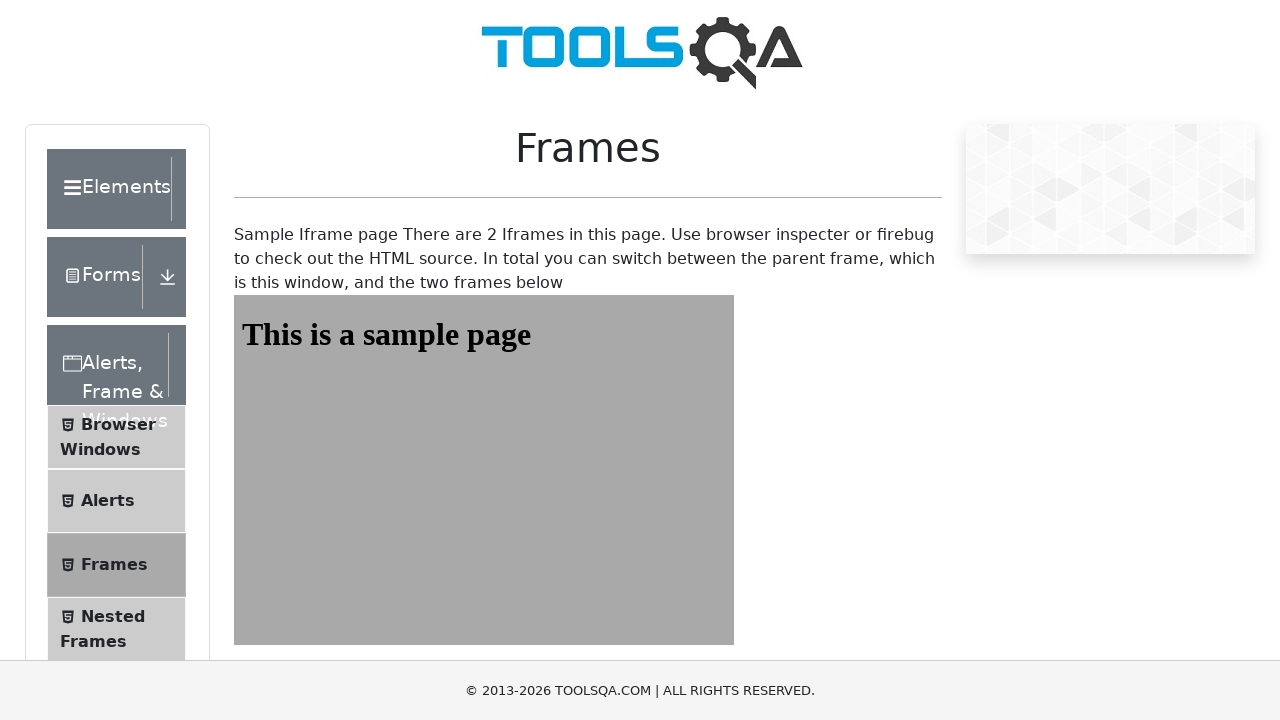

Navigated to DemoQA Frames page
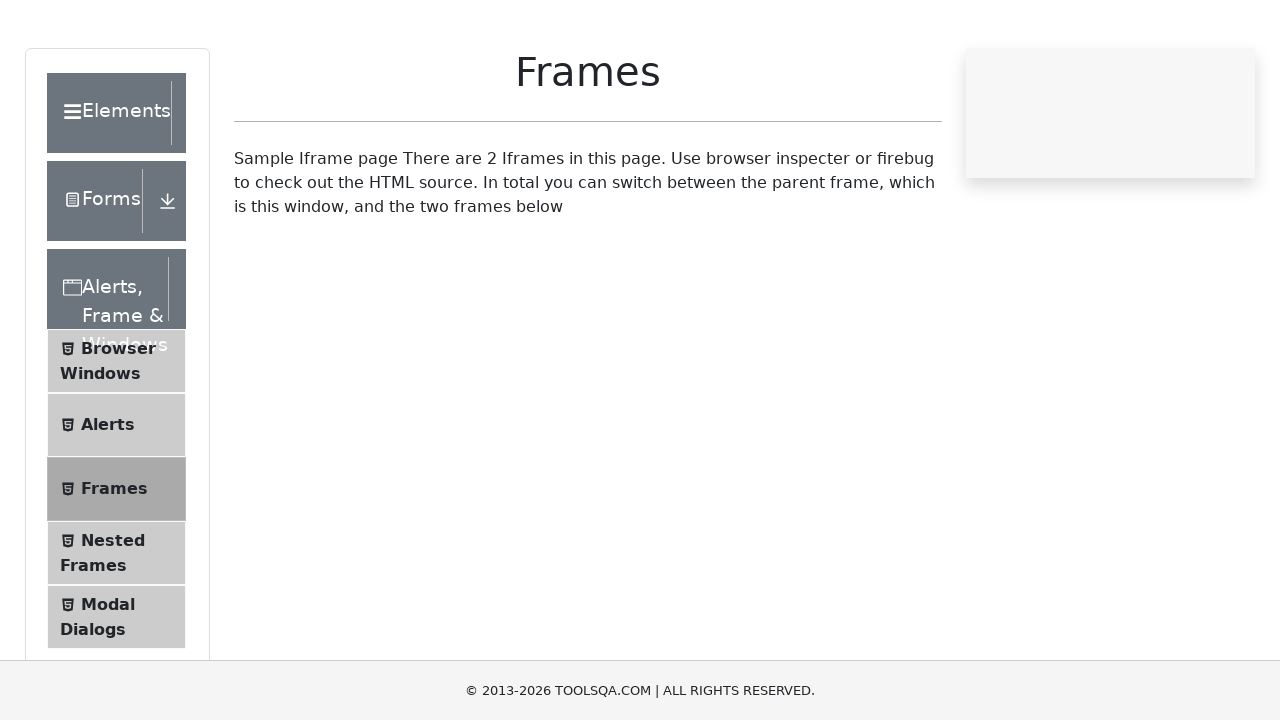

Switched to iframe with name 'frame2'
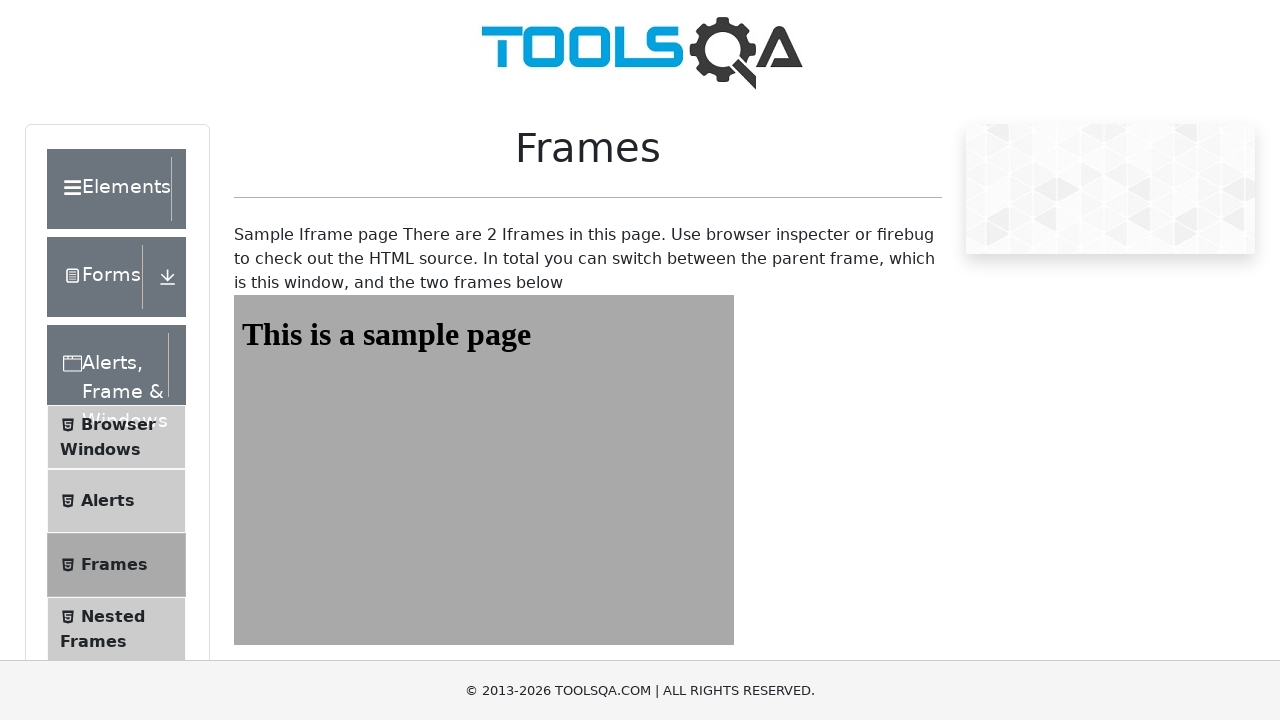

Retrieved text content from #sampleHeading element in iframe
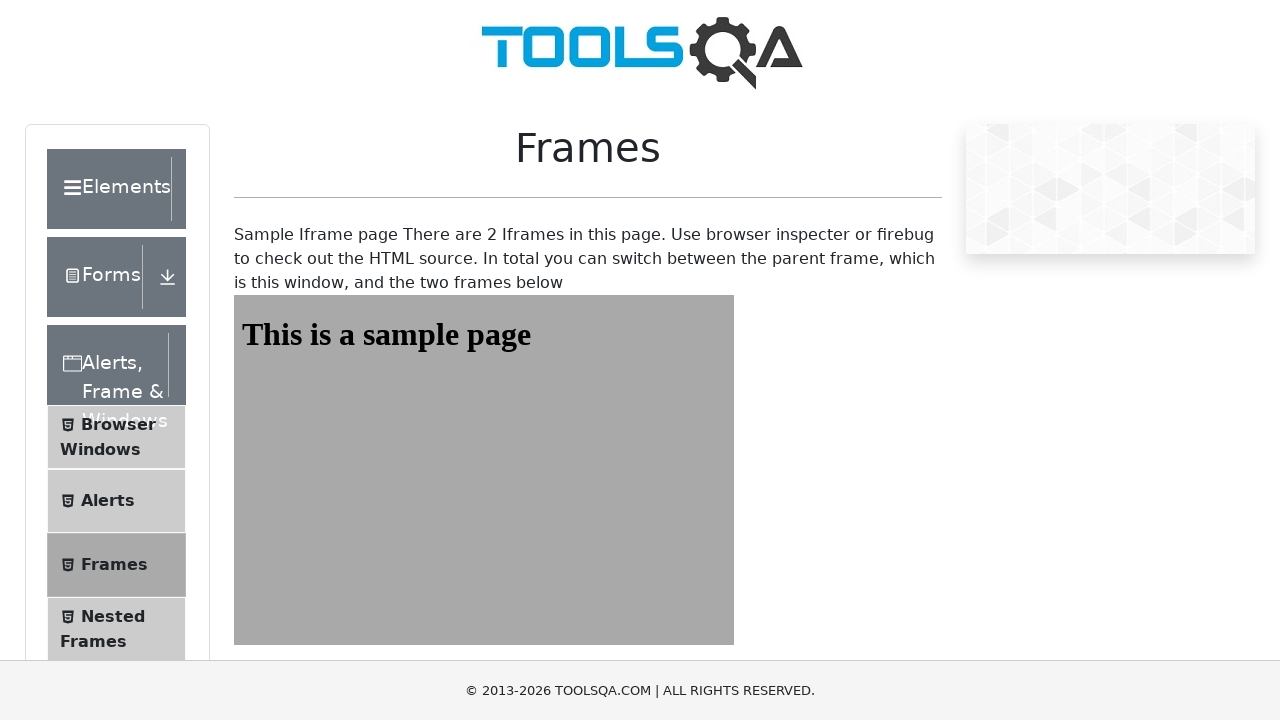

Verified that 'This is a sample page' text is present in iframe content
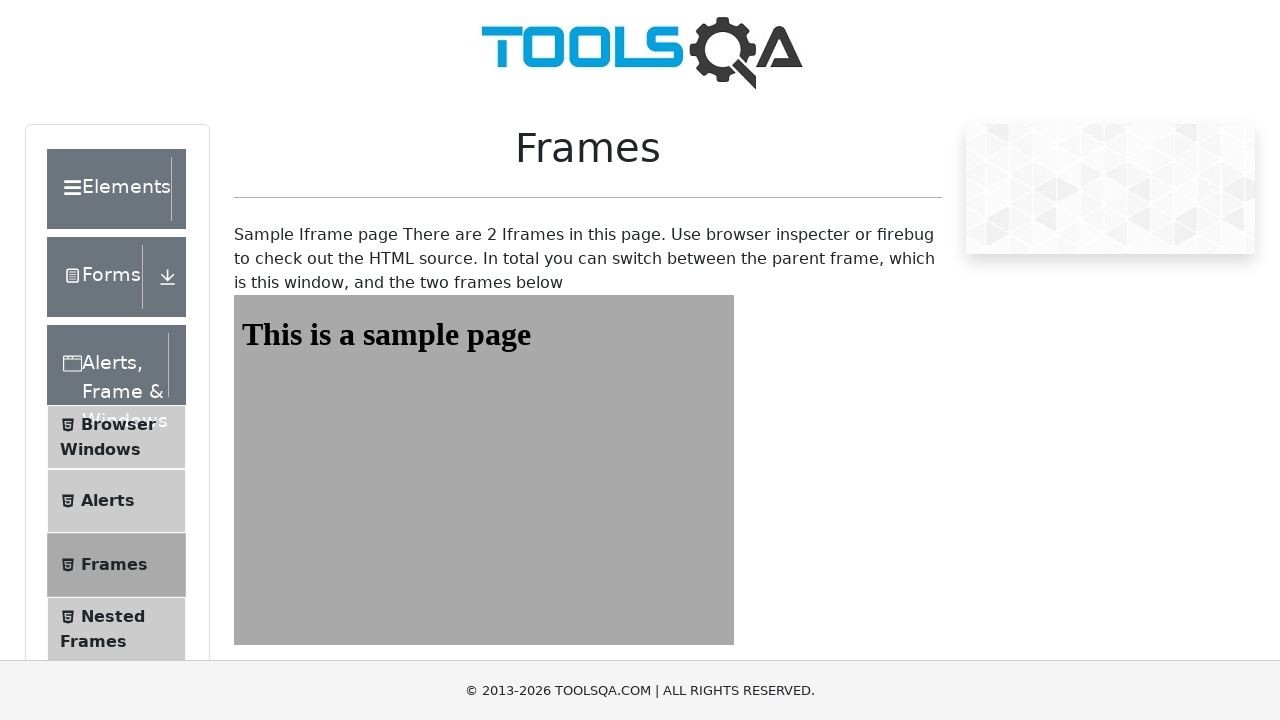

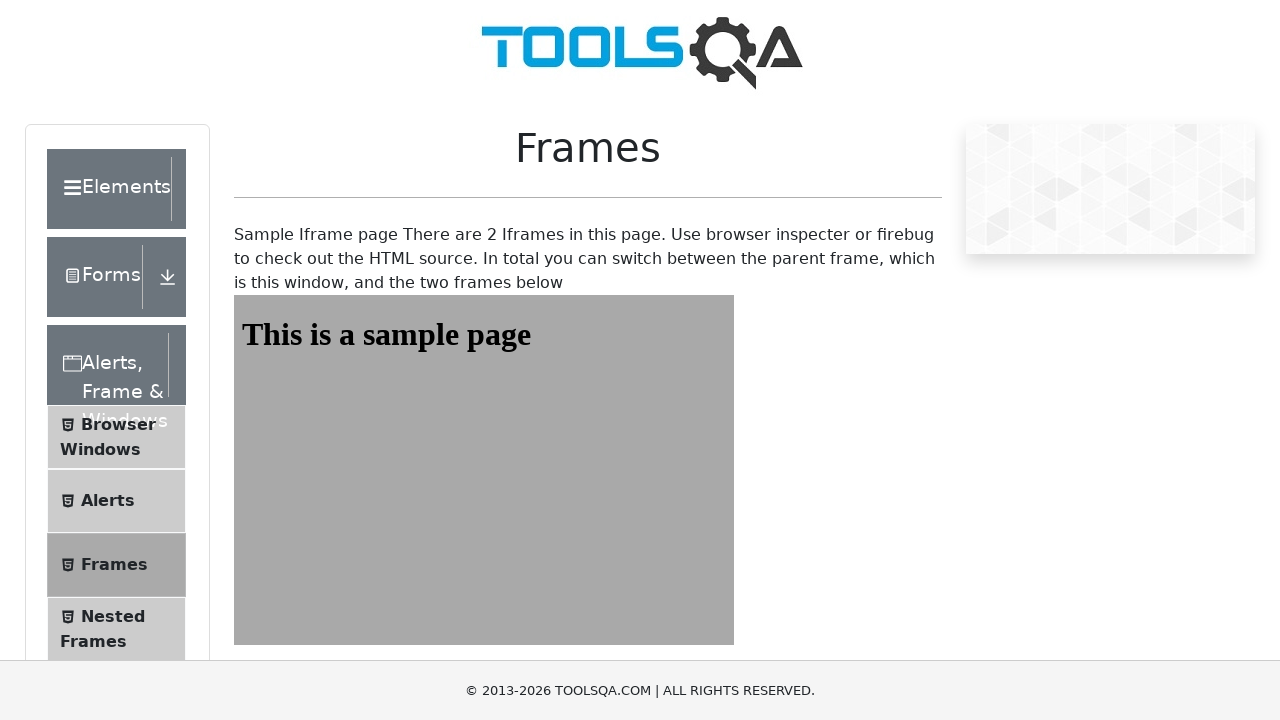